Navigates to a video page and waits for the video player element to load on the page.

Starting URL: https://dick.xfani.com/watch/401/1/24.html

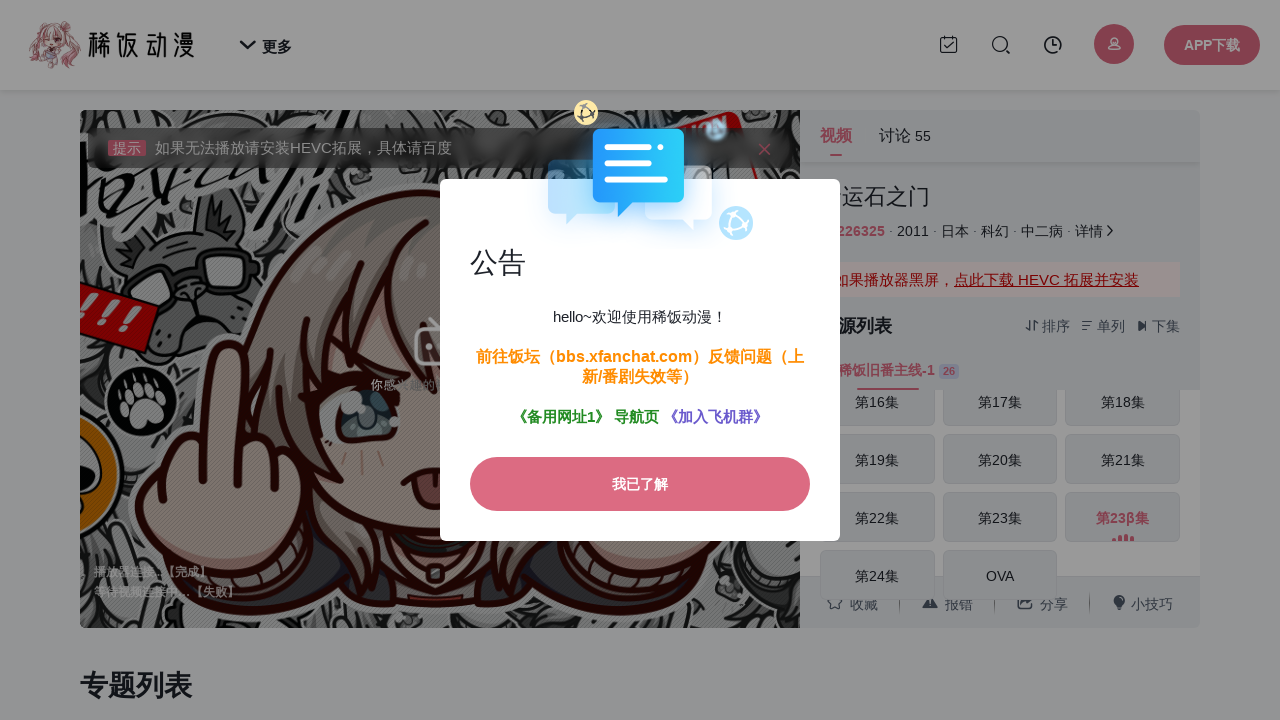

Waited for video player container (#playleft) to load
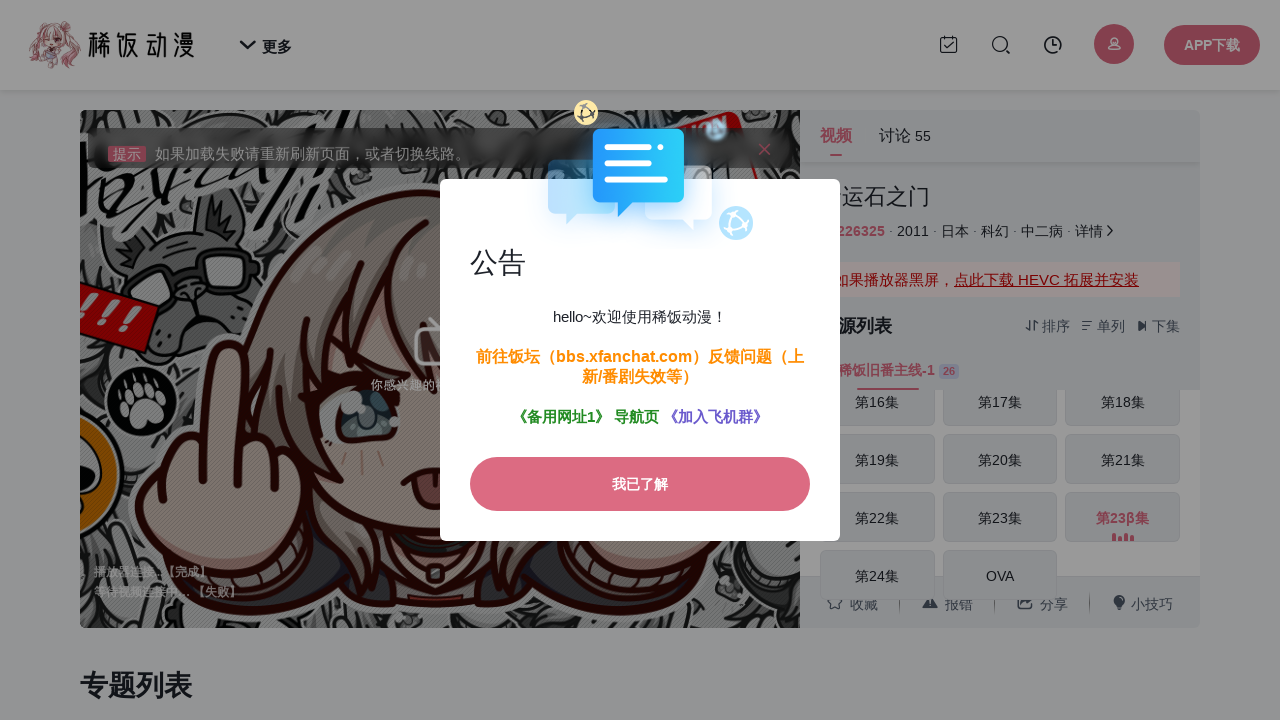

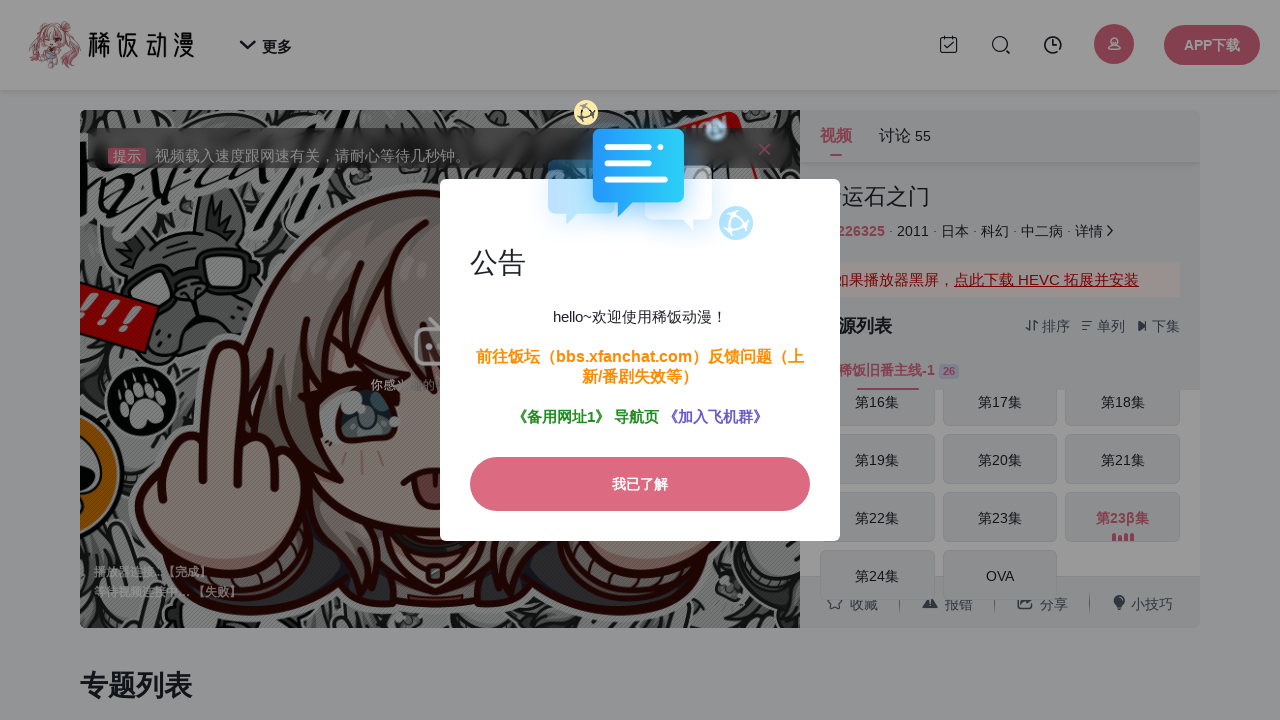